Tests Wildberries search results page by navigating directly to search URL and verifying results heading

Starting URL: https://www.wildberries.ru/catalog/0/search.aspx?search=футболка+женская

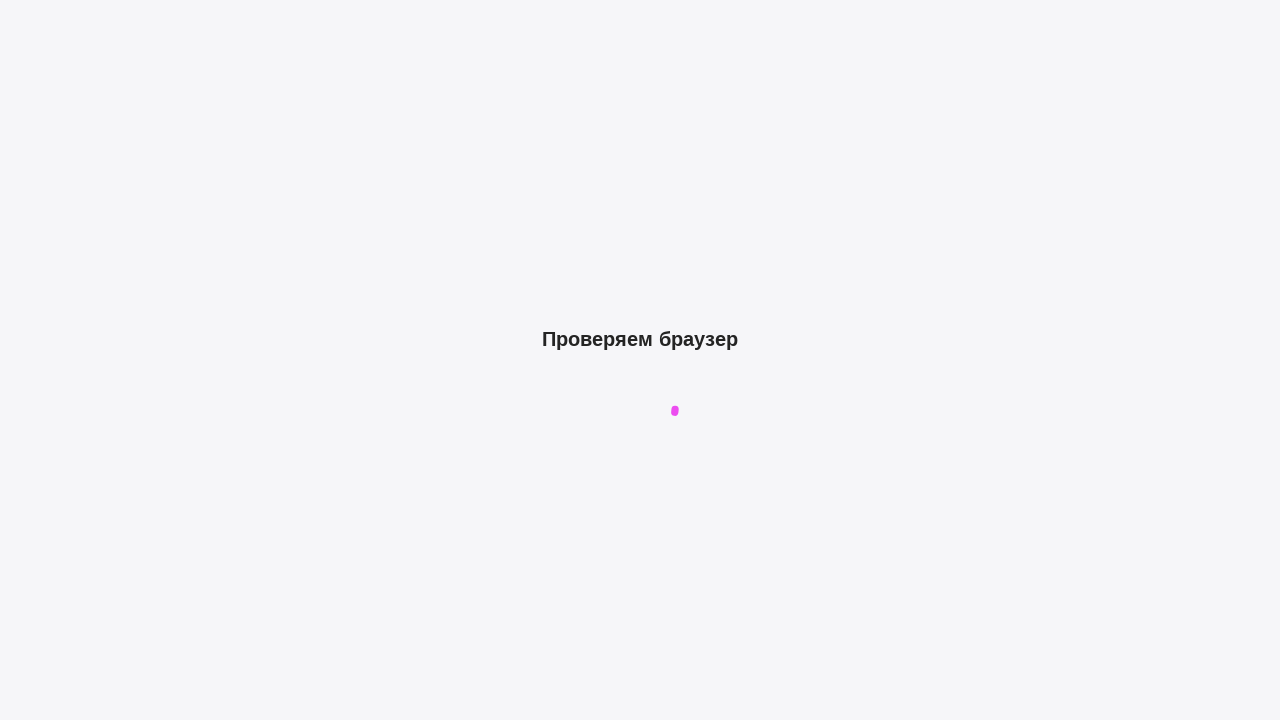

Waited for search results heading (h1) to load
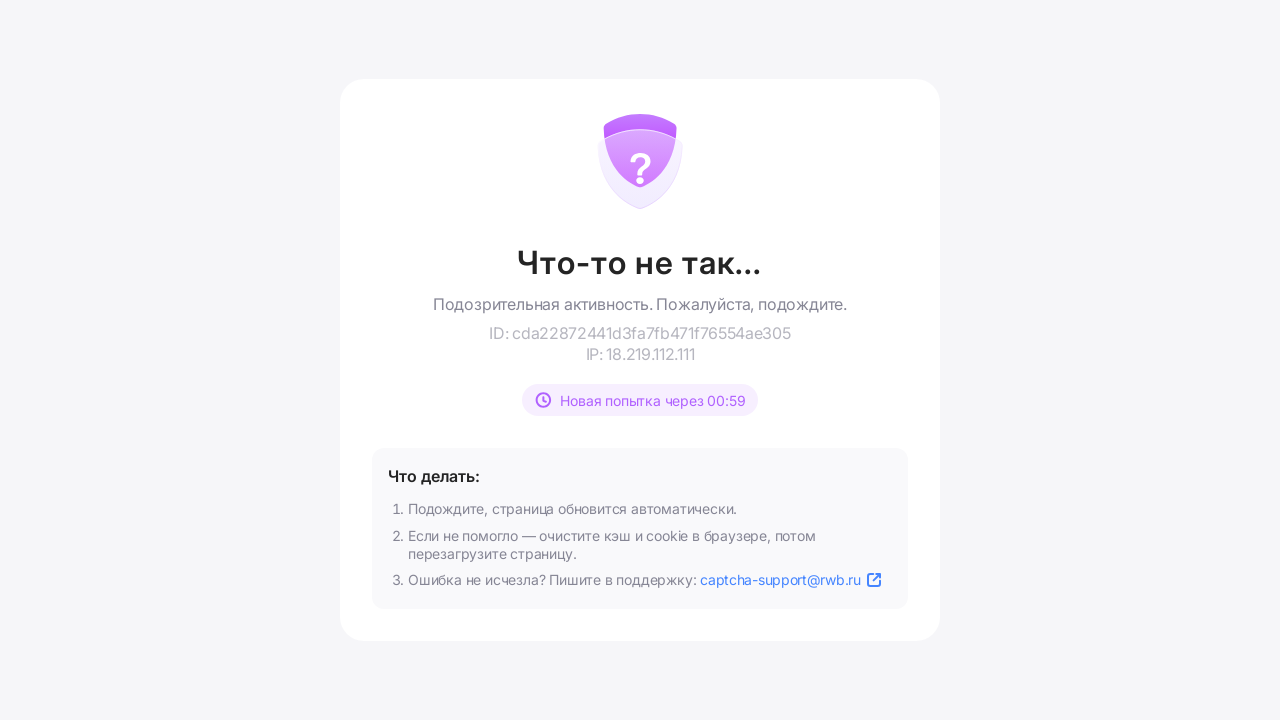

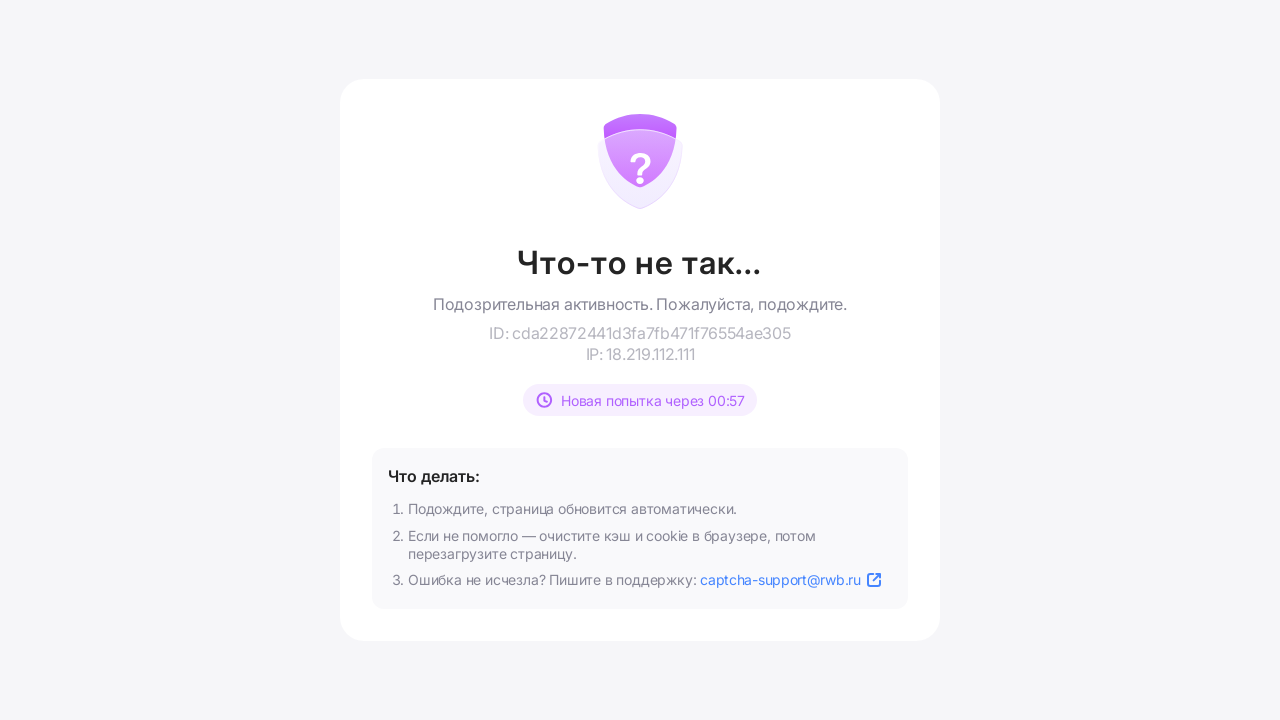